Tests that the timer on the first card page starts from 00:00:00 when the page loads.

Starting URL: https://userinyerface.com/

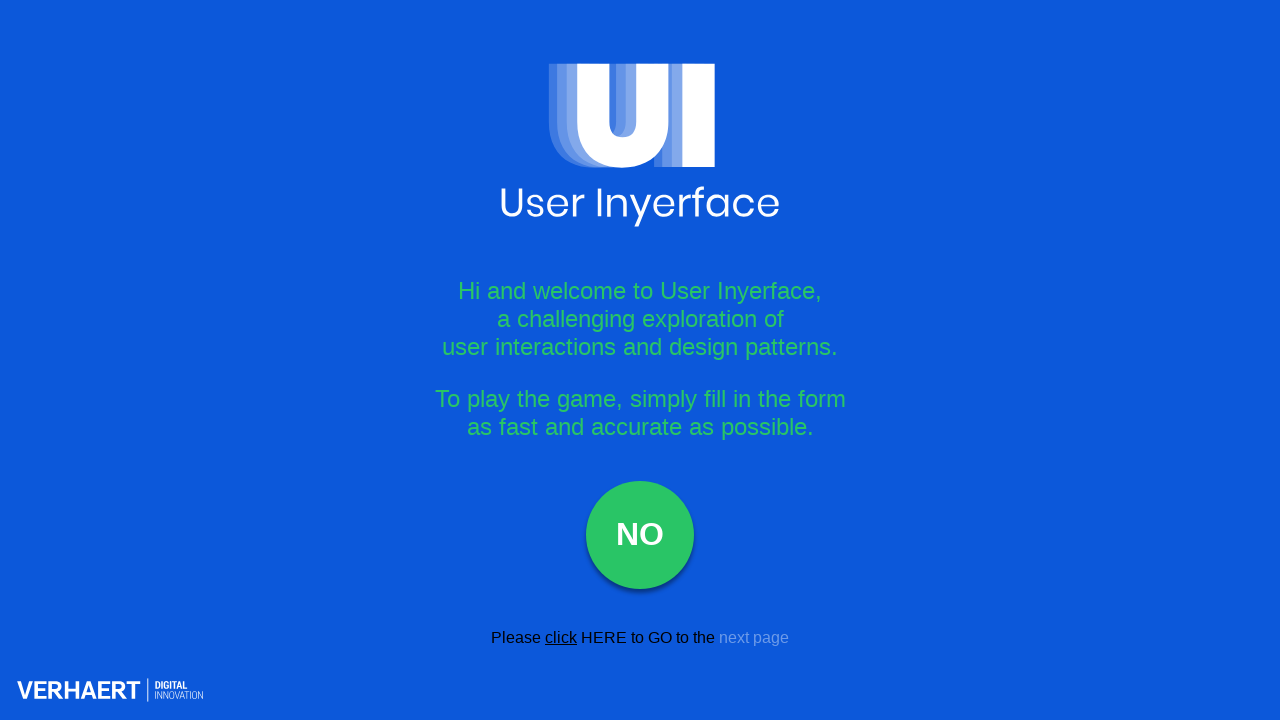

Welcome page loaded and start link selector found
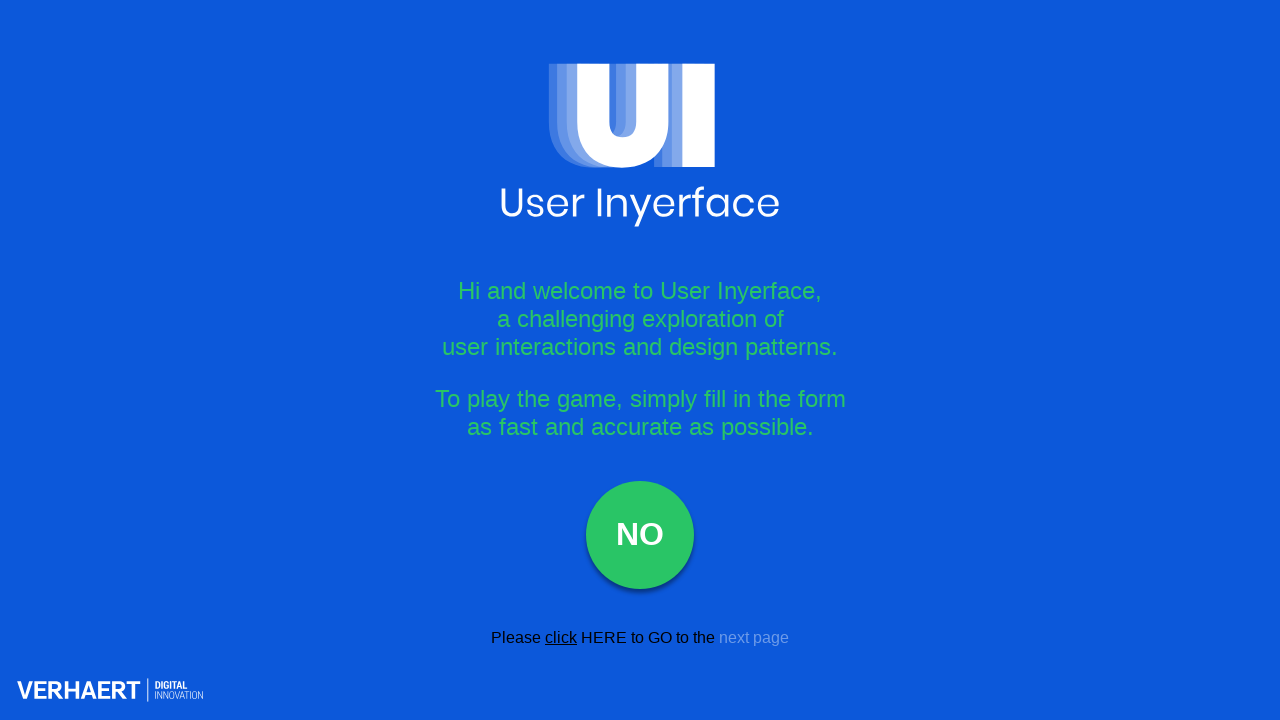

Clicked 'here' link to navigate to first card page at (604, 637) on a.start__link
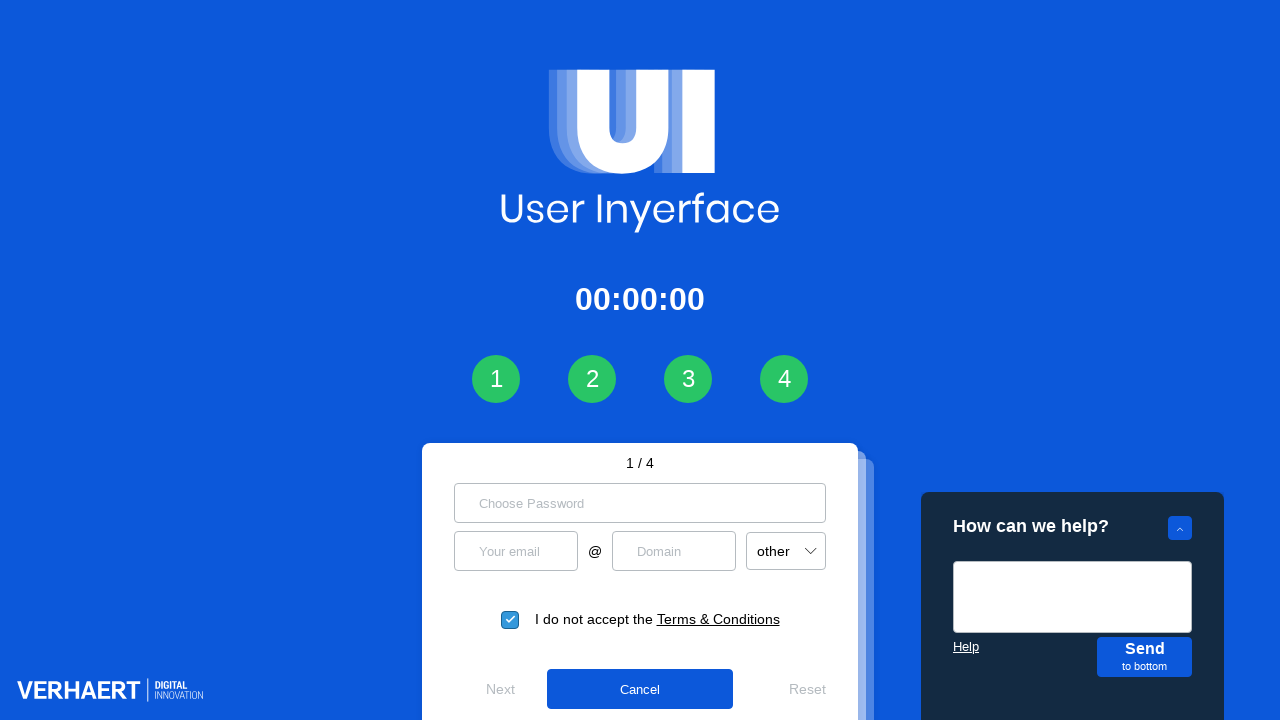

First card page loaded and timer element is visible
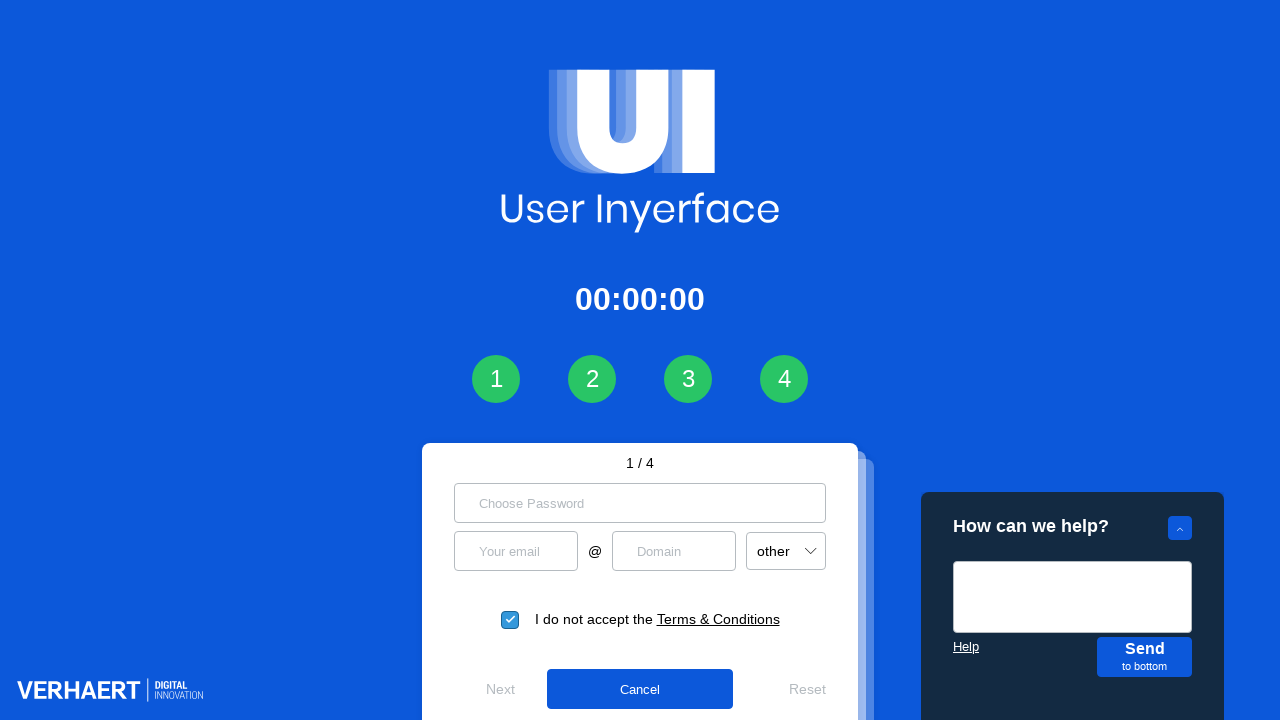

Retrieved timer value: 00:00:00
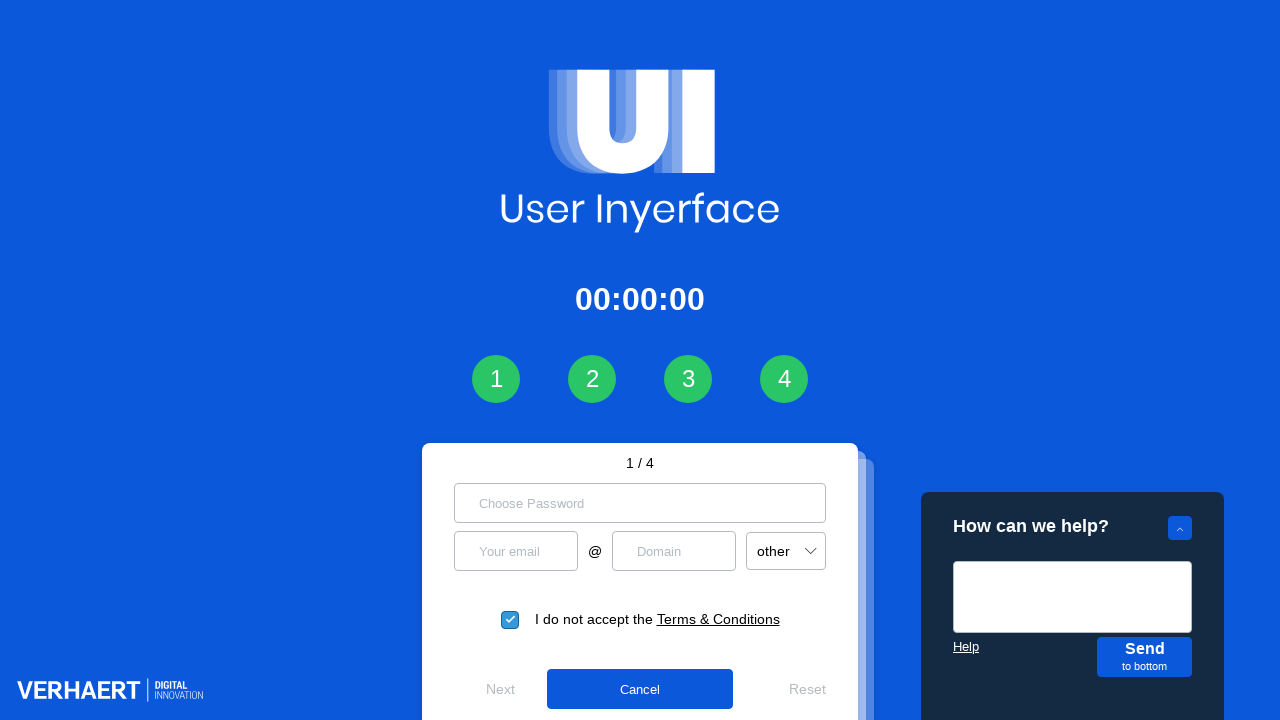

Verified timer starts at 00:00:00
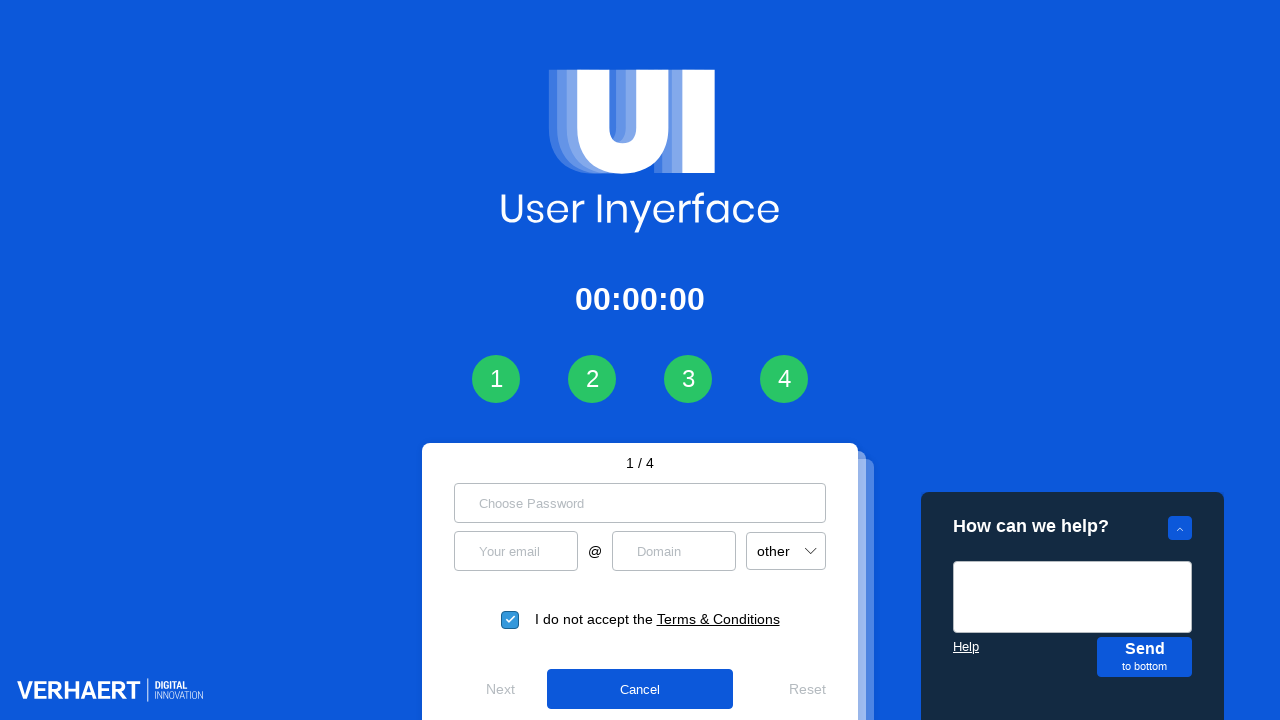

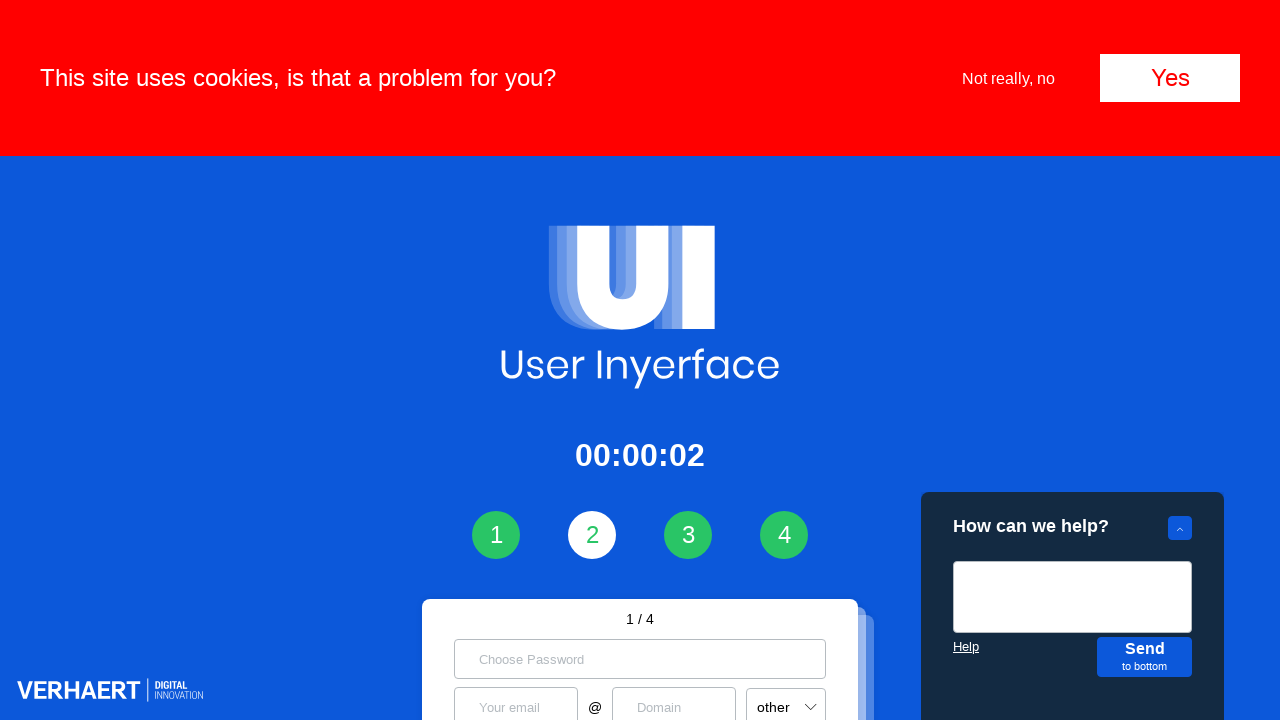